Tests opening a new window and closing it

Starting URL: https://the-internet.herokuapp.com/

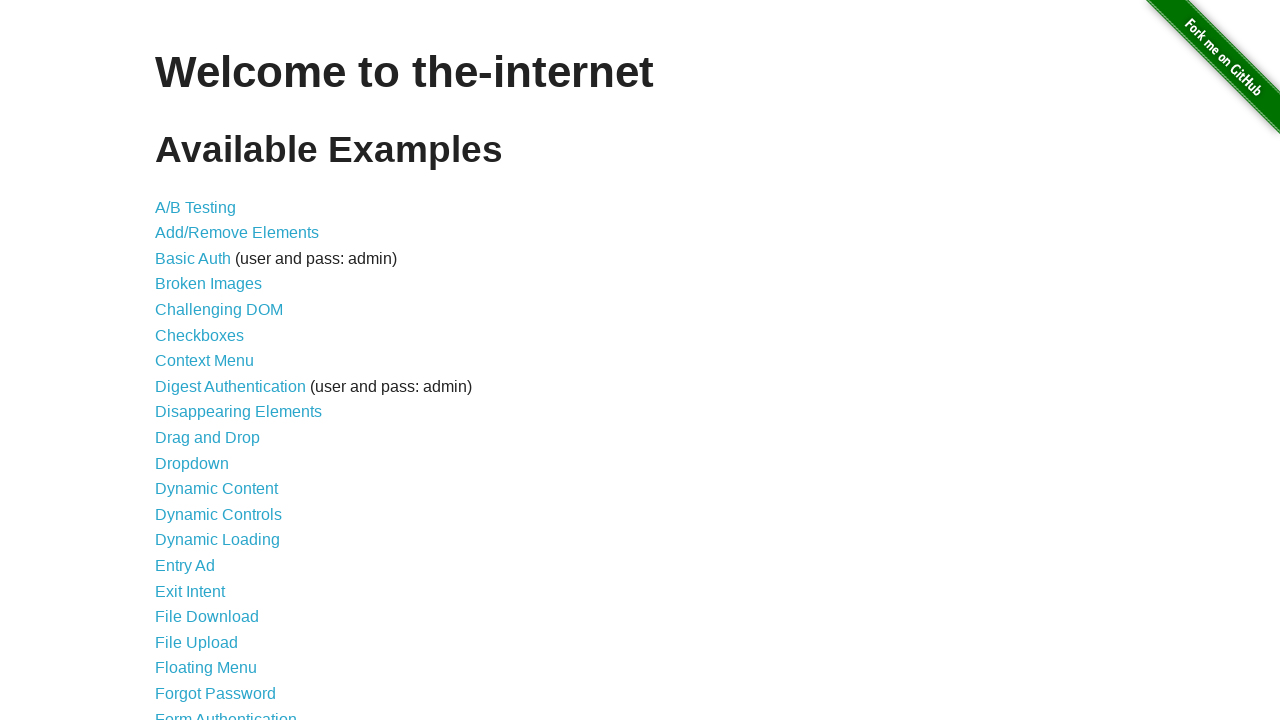

Opened a new page in the browser context
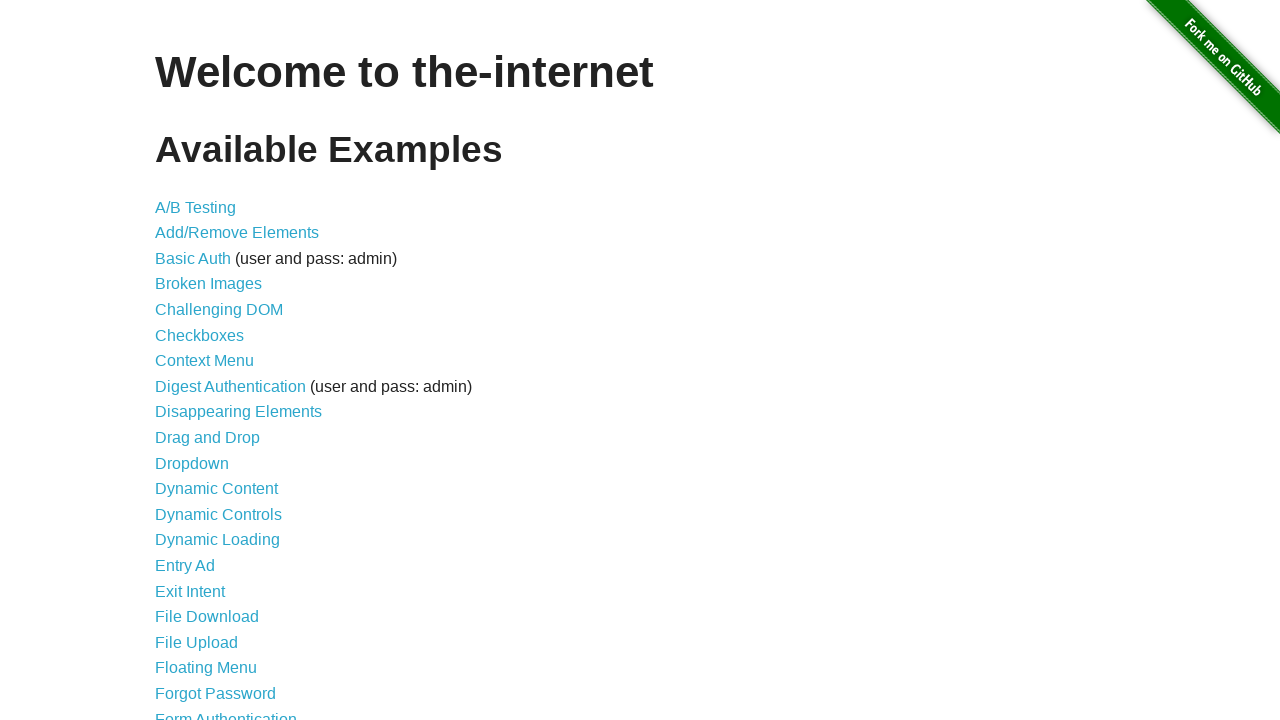

Navigated new page to https://youtube.com
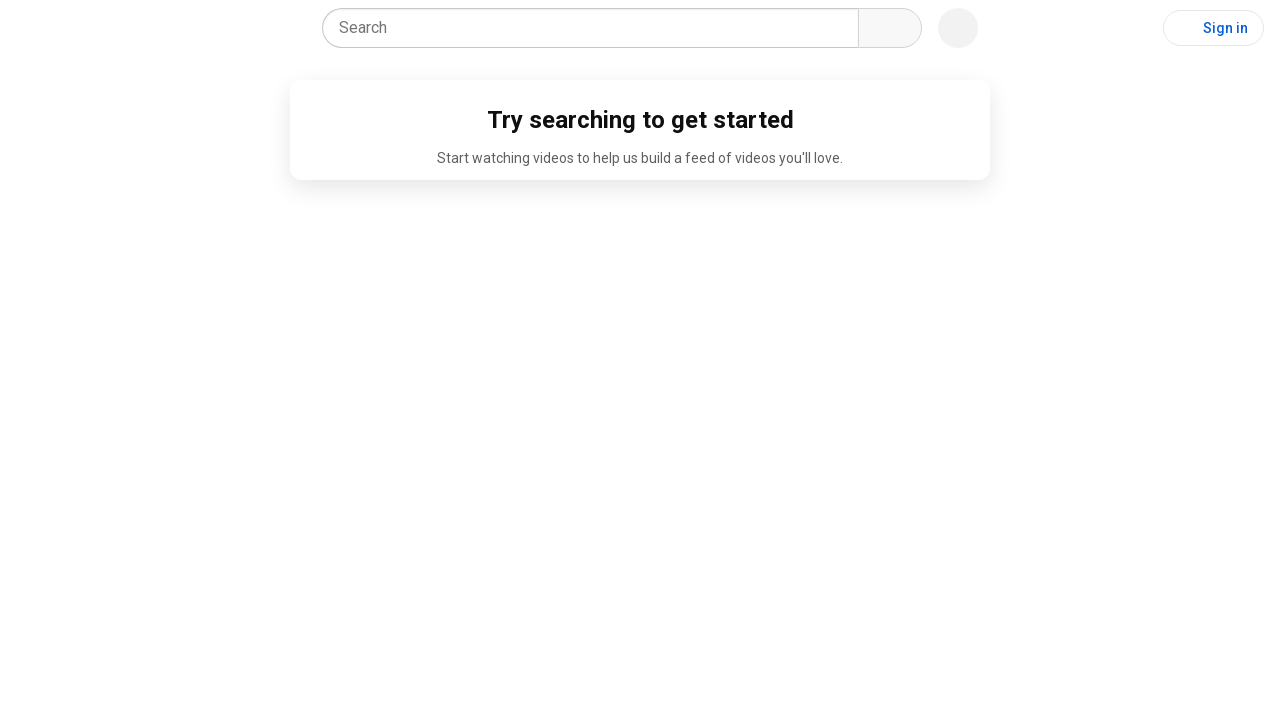

Closed the new page
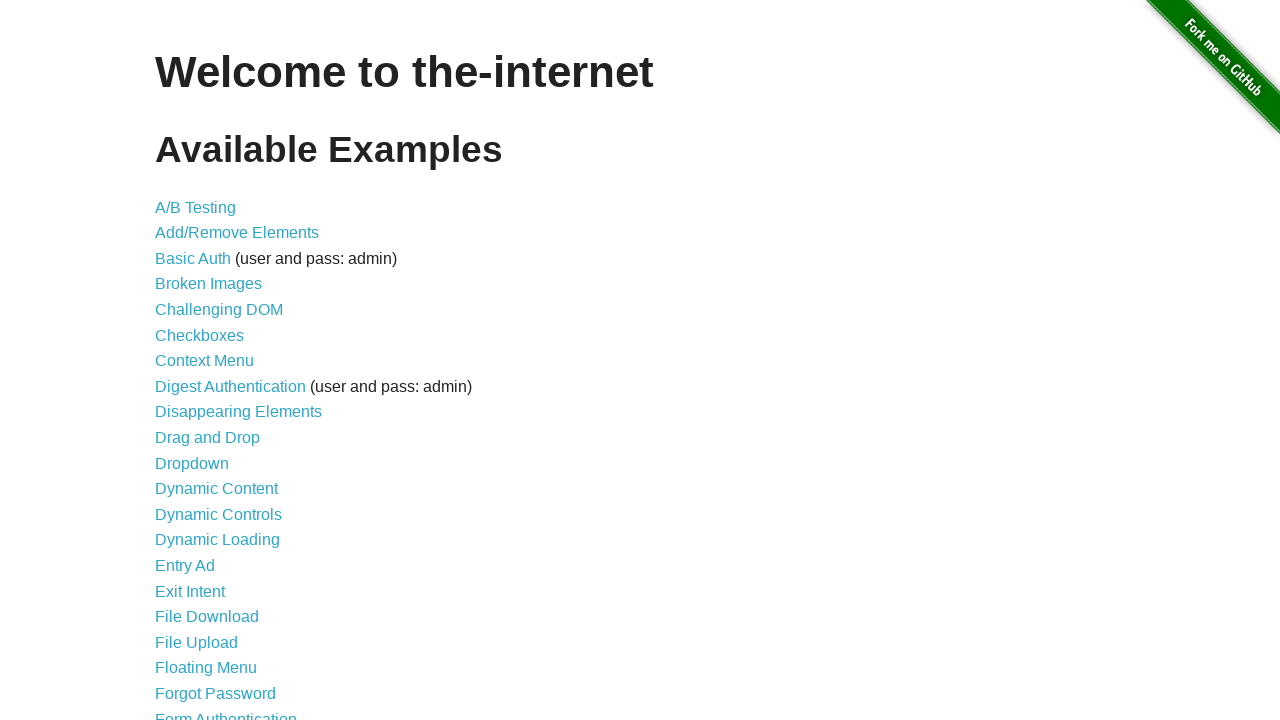

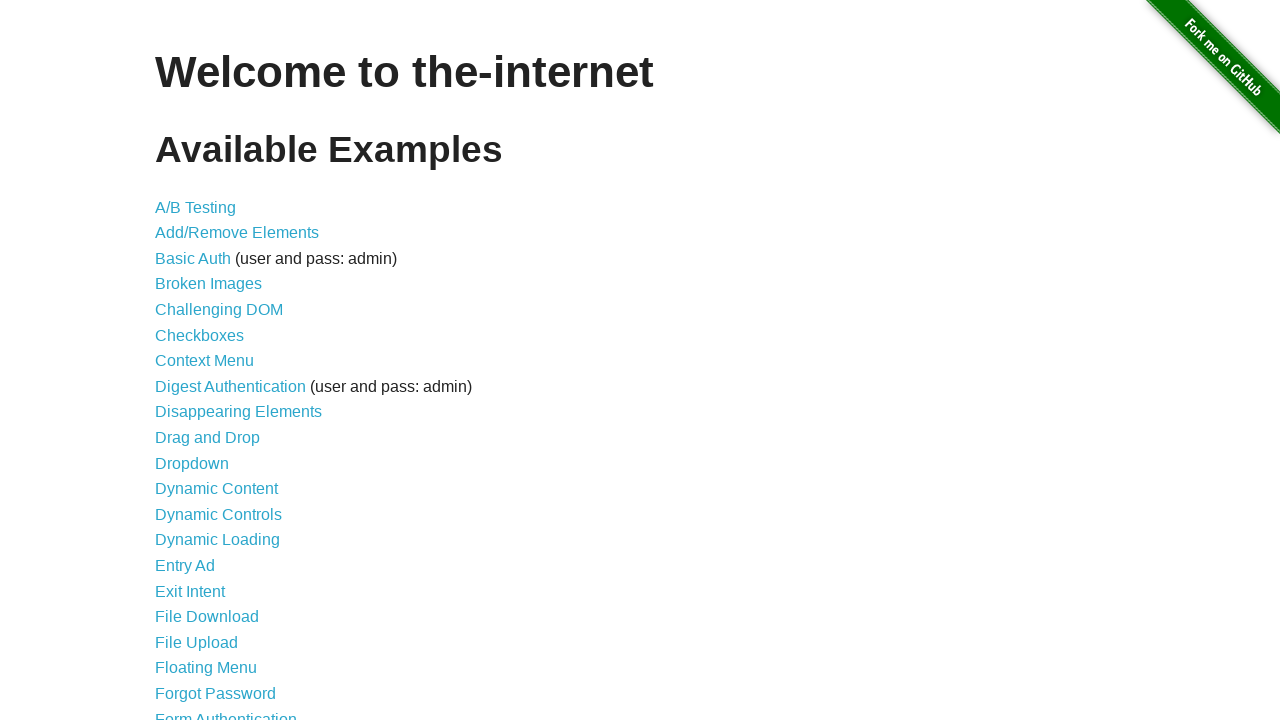